Tests date picker functionality by clearing the current date and entering a new date that is 10 days in the future

Starting URL: https://demoqa.com/date-picker

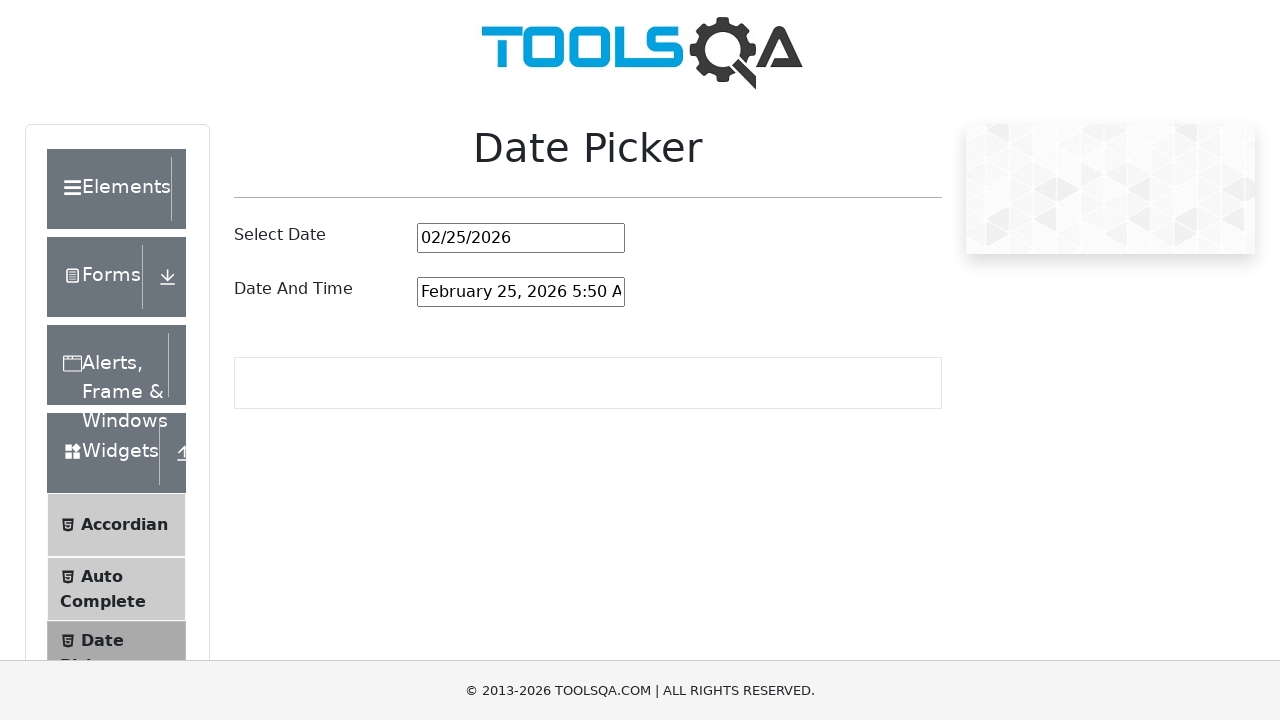

Clicked on the date picker input field at (521, 238) on #datePickerMonthYearInput
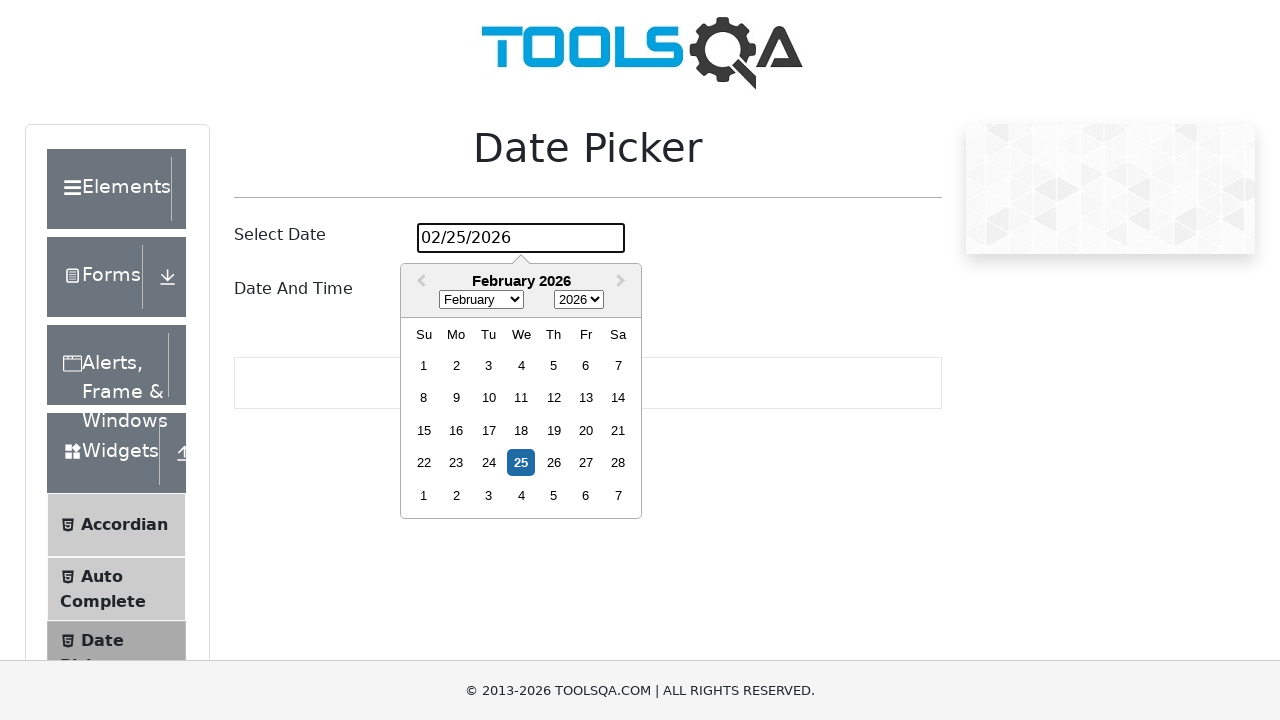

Selected all text in date picker field using Ctrl+A
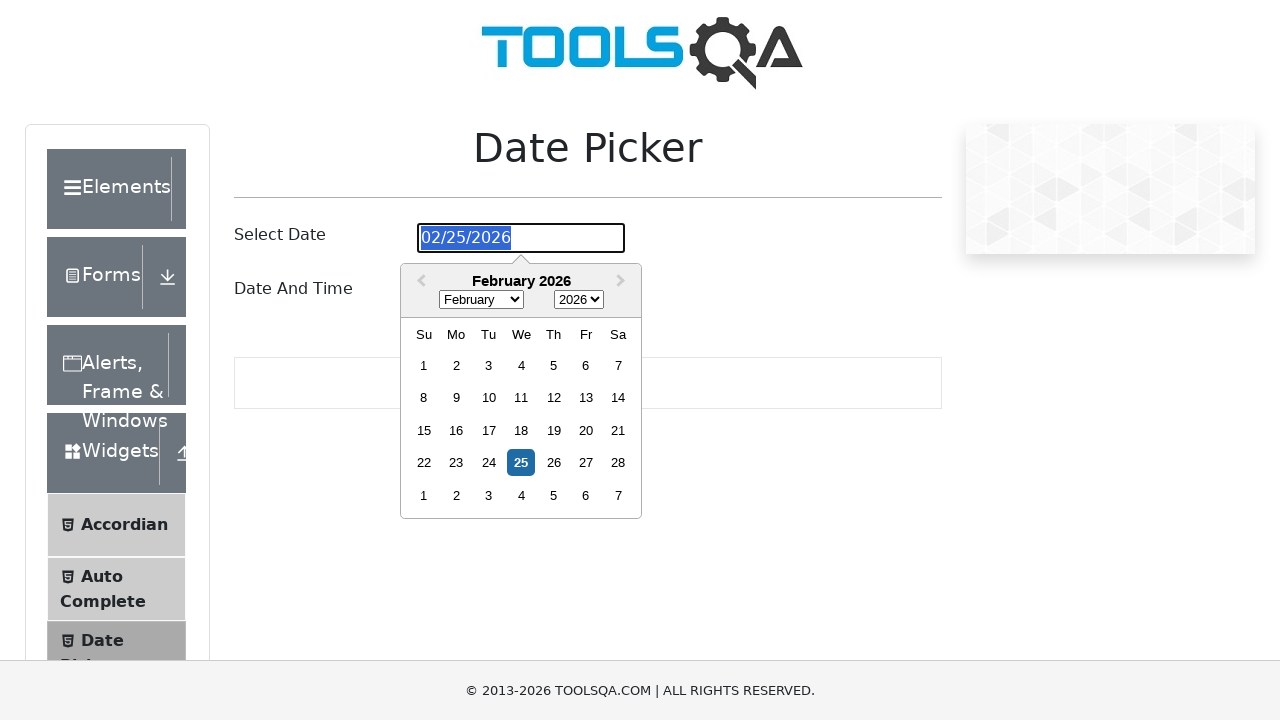

Calculated new date 10 days in the future: 03/07/2026
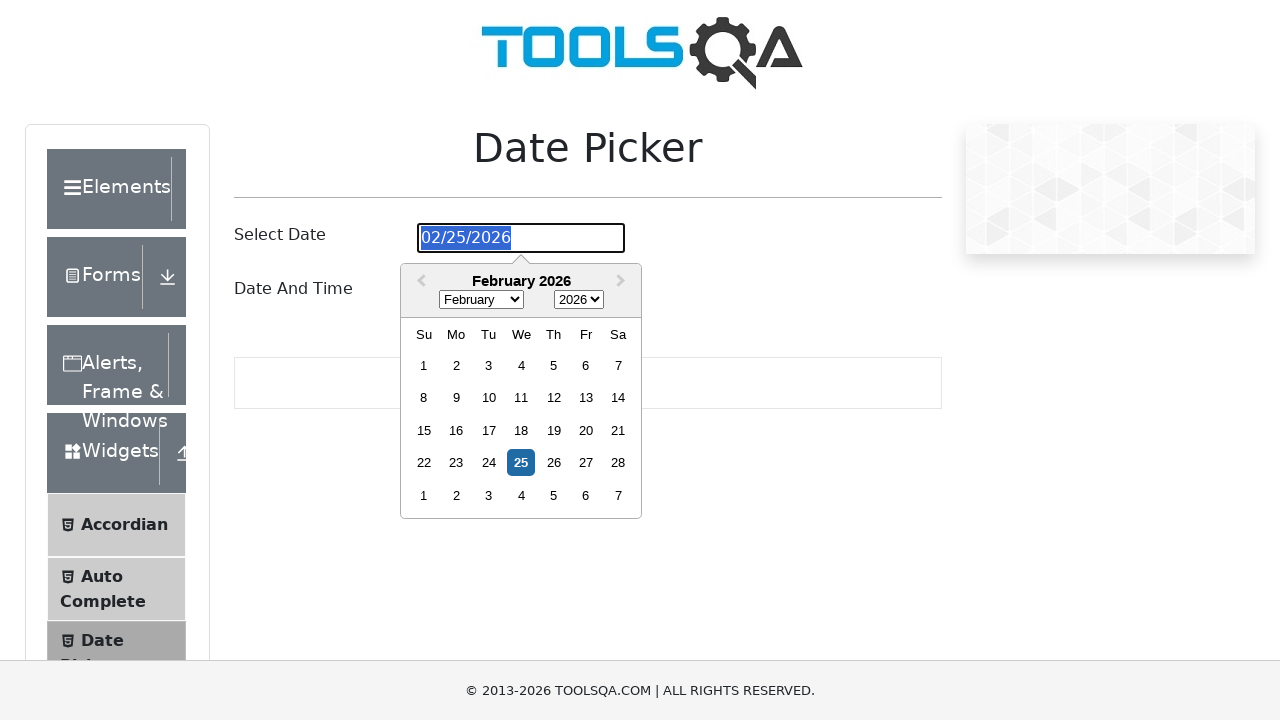

Entered new date '03/07/2026' into the date picker field on #datePickerMonthYearInput
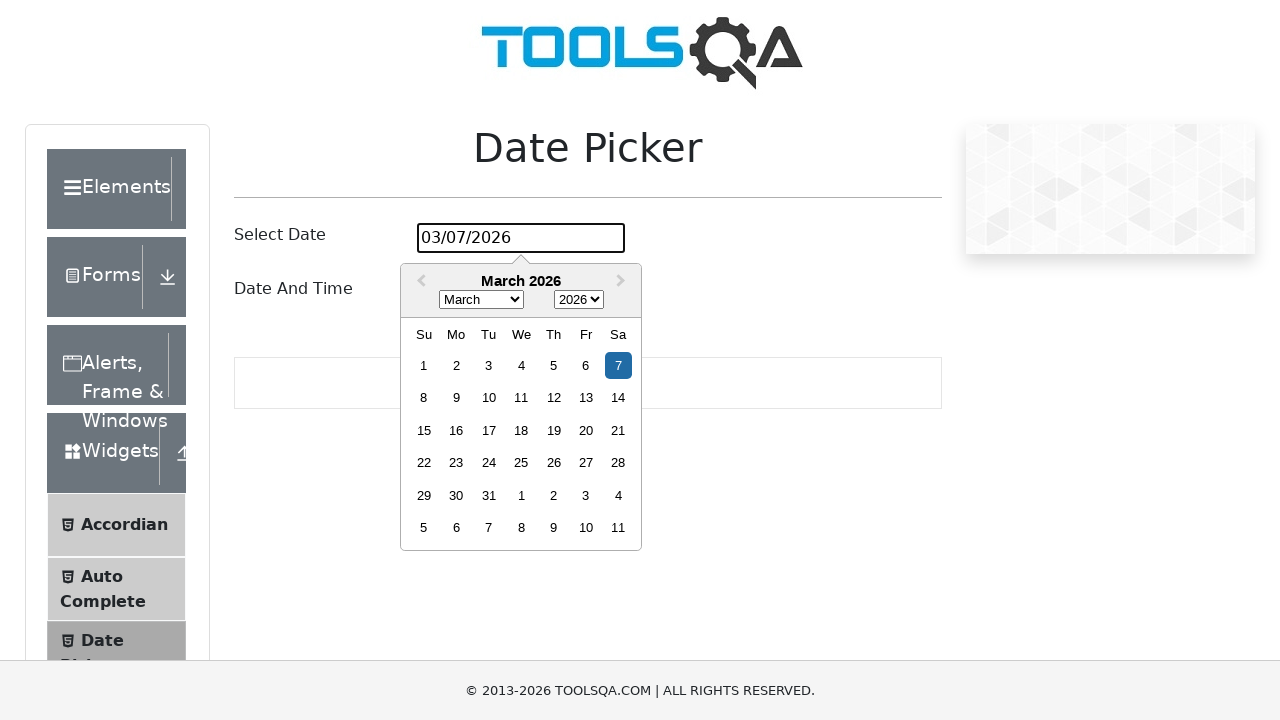

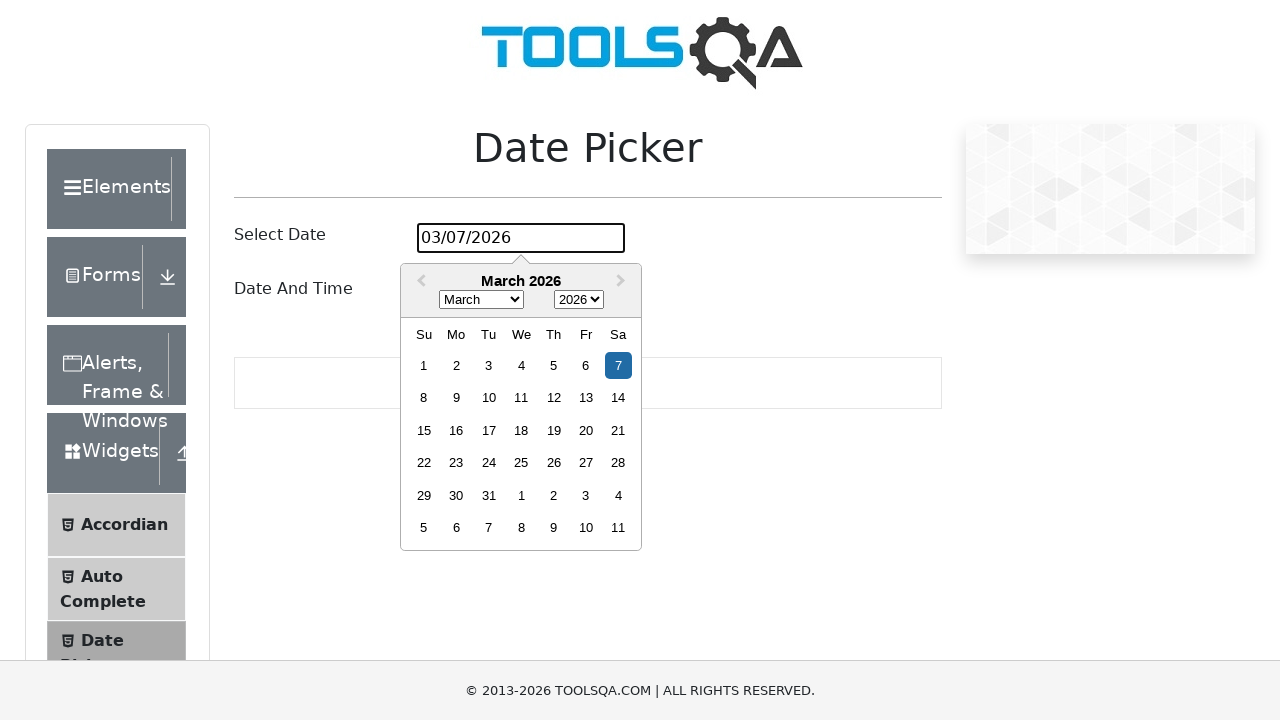